Tests navigation from the login page to the registration page by clicking the Register button and verifying the registration form header appears.

Starting URL: https://bookcart.azurewebsites.net/login

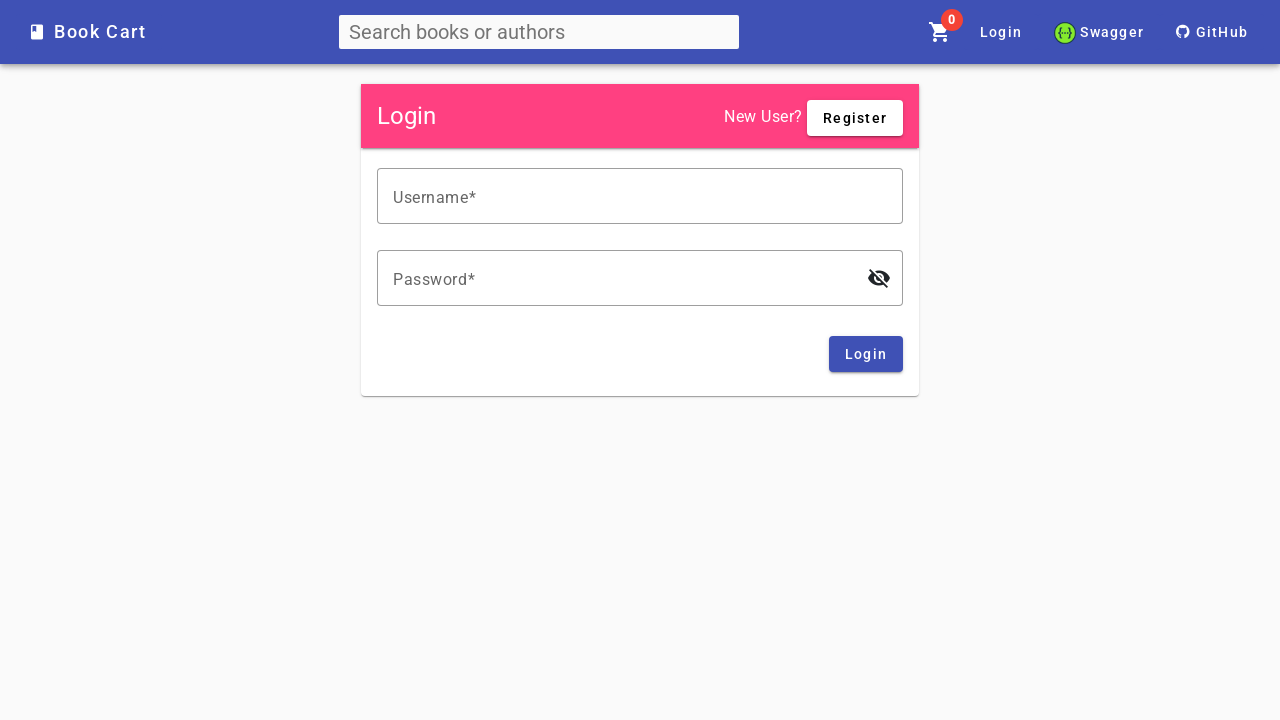

Navigated to login page
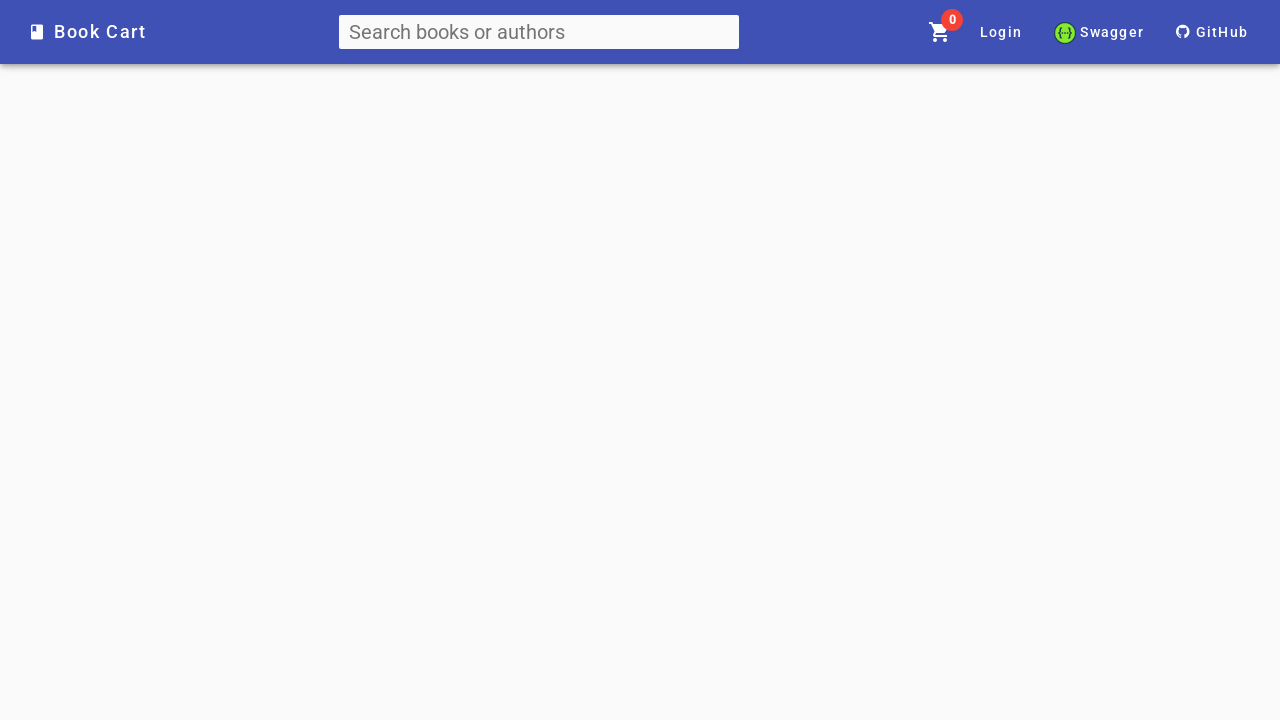

Clicked Register button at (855, 118) on xpath=//span[text()='Register']
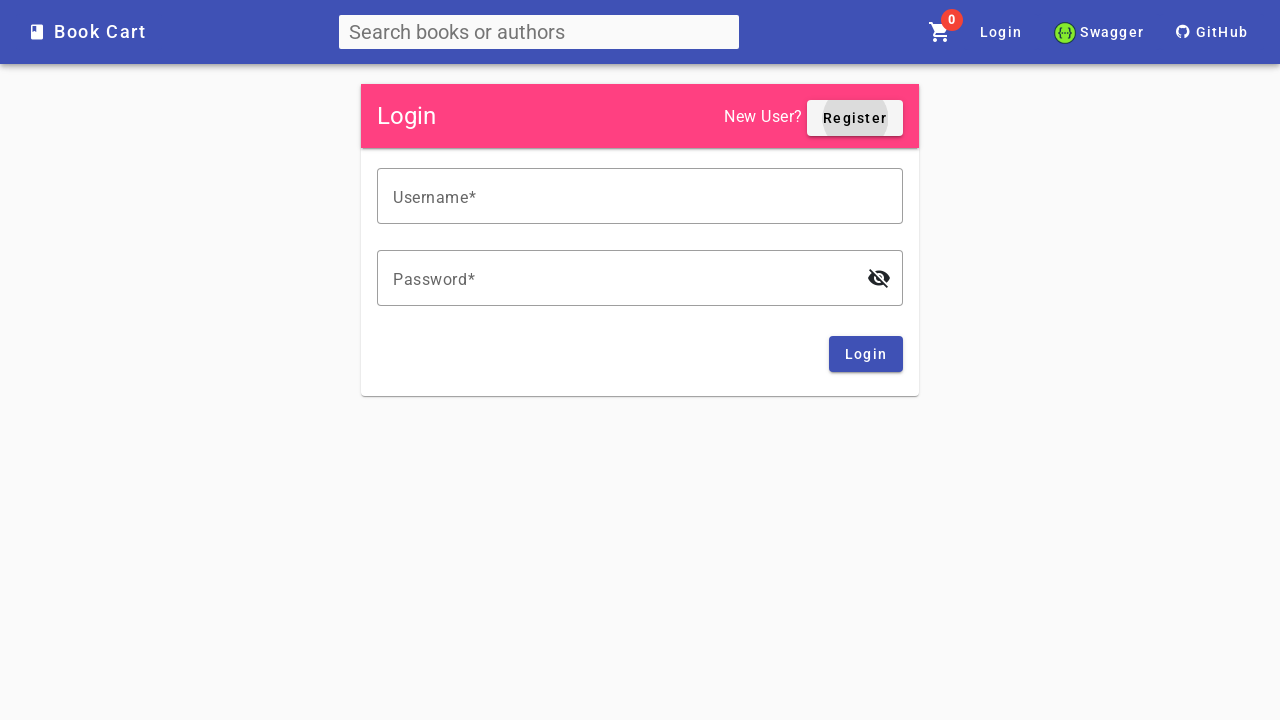

Registration page header appeared and is visible
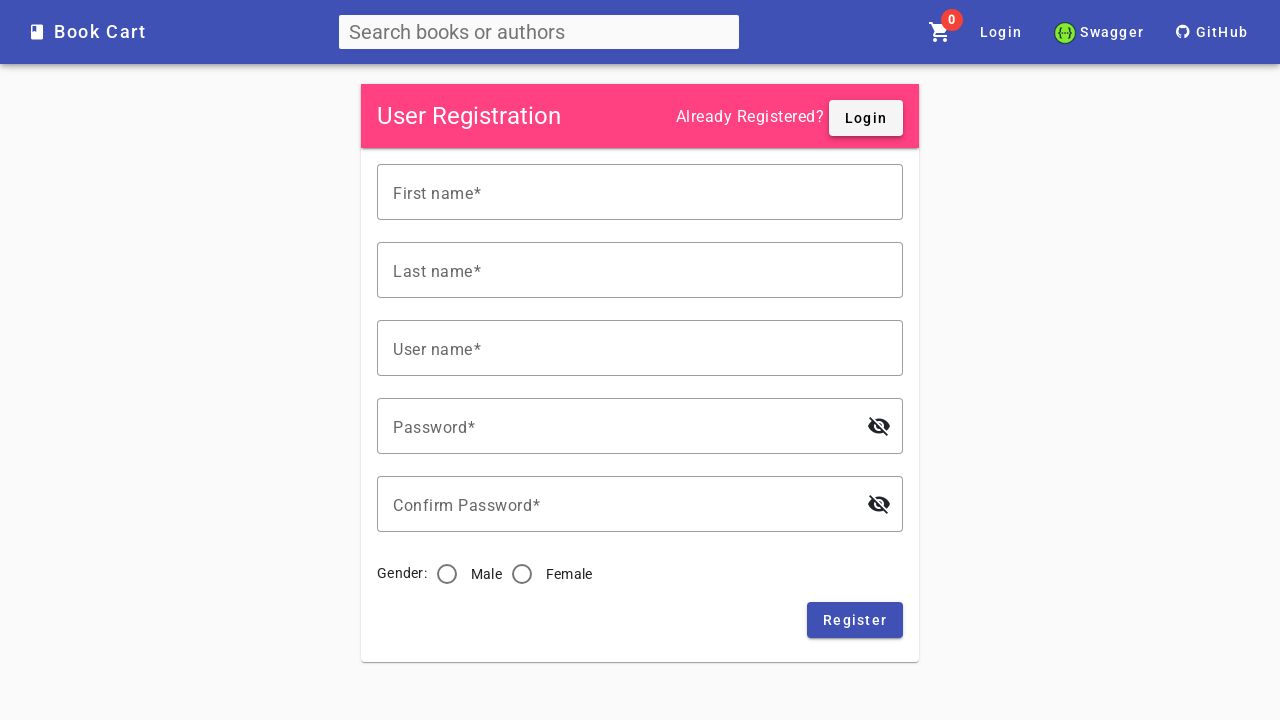

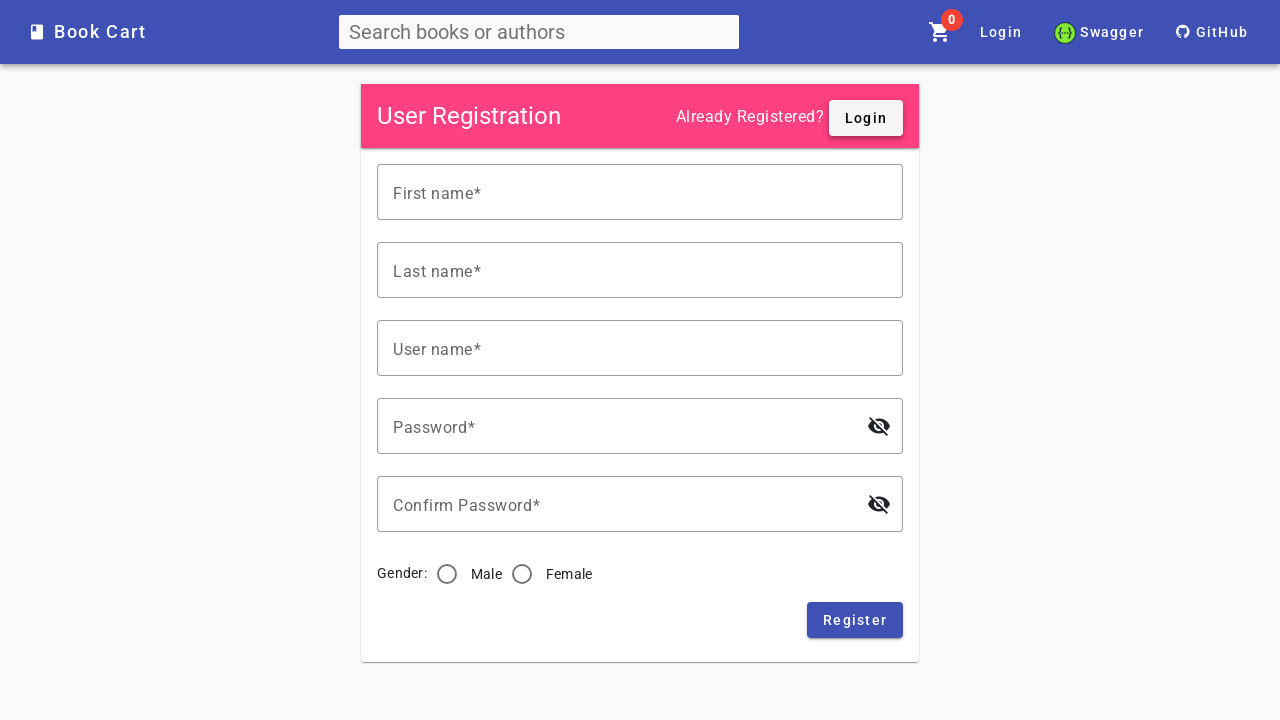